Adds a todo item to the TodoMVC app by clicking the input, filling text, and pressing Enter

Starting URL: https://demo.playwright.dev/todomvc/#/

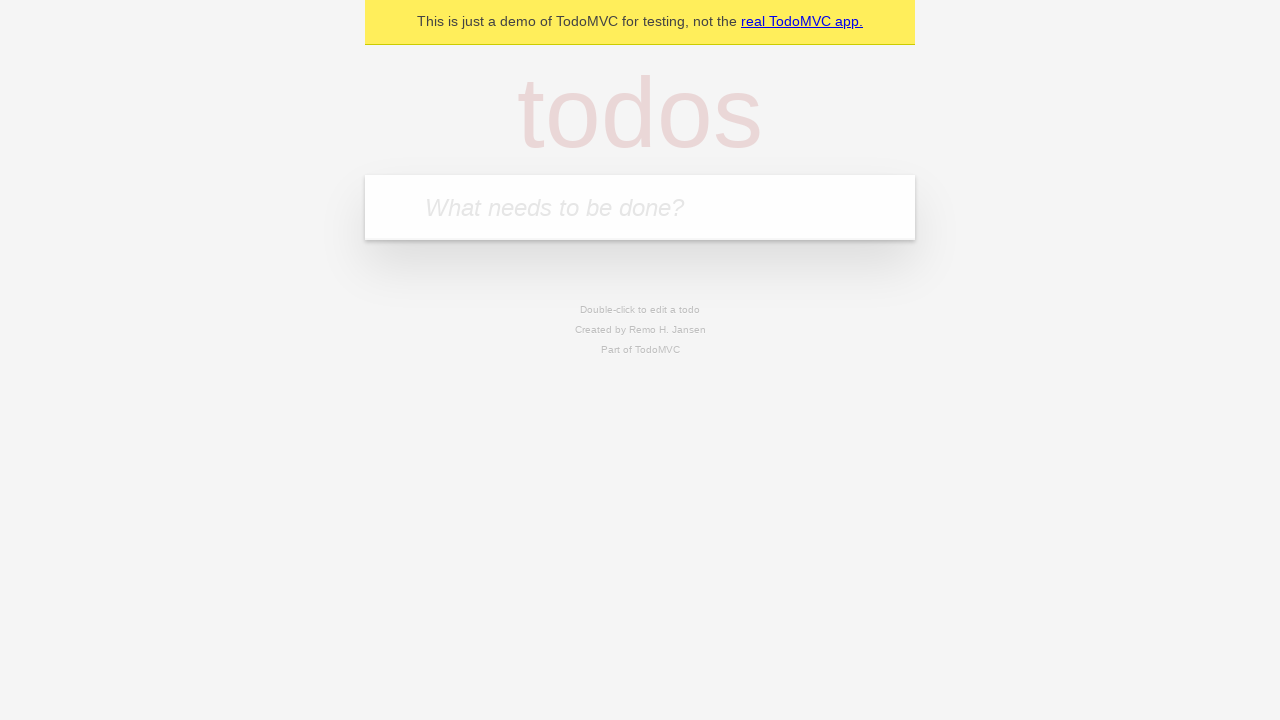

Clicked on the todo input field at (640, 207) on internal:attr=[placeholder="What needs to be done?"i]
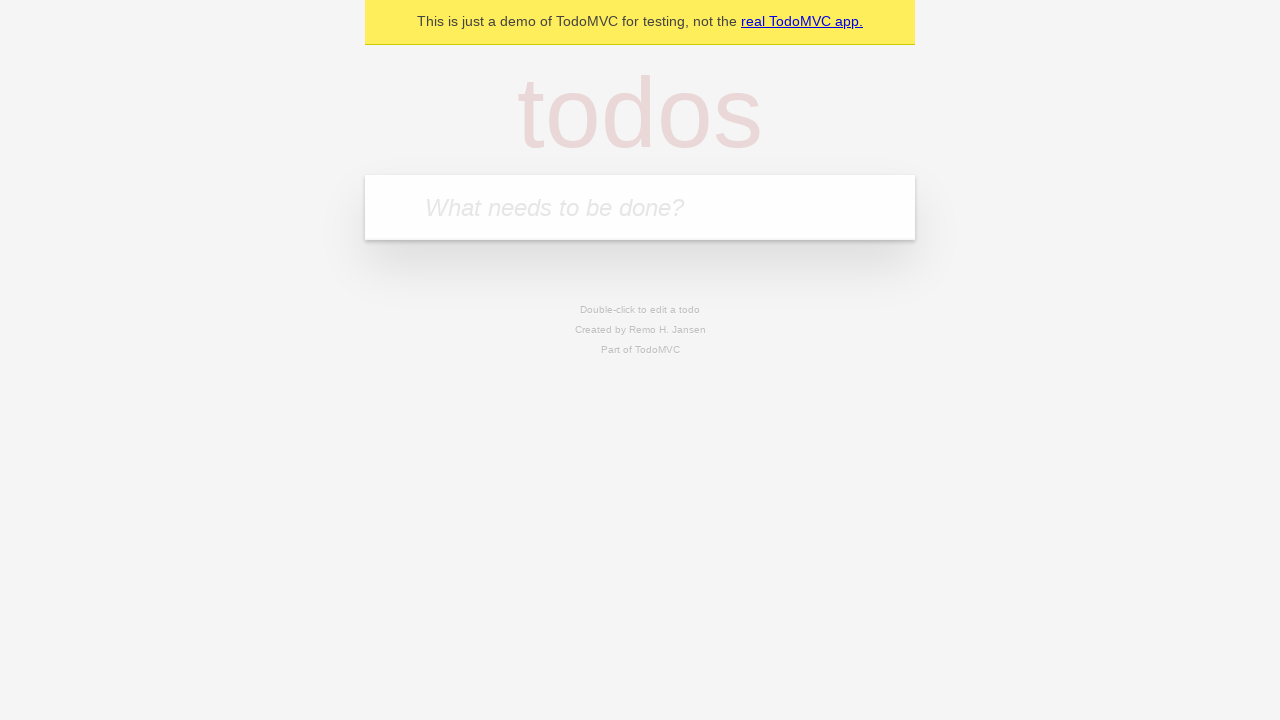

Filled todo input with 'Создать первый сценарий playwright' on internal:attr=[placeholder="What needs to be done?"i]
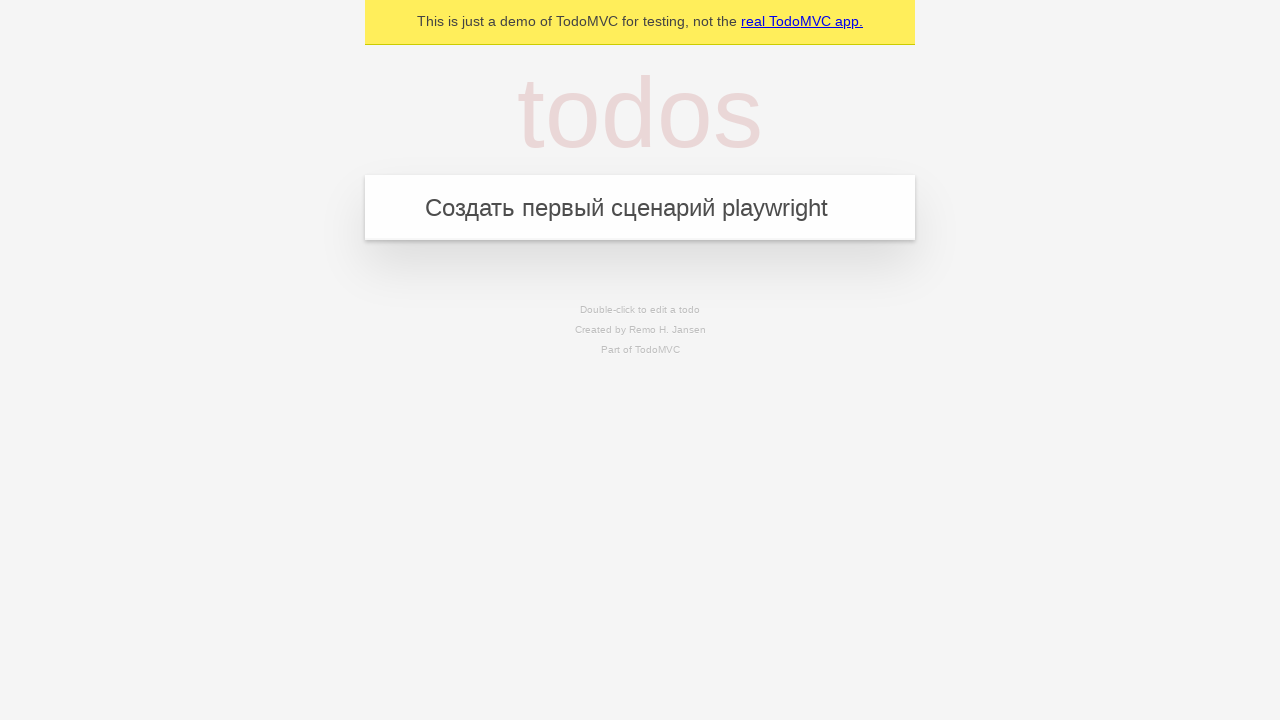

Pressed Enter to add the todo item on internal:attr=[placeholder="What needs to be done?"i]
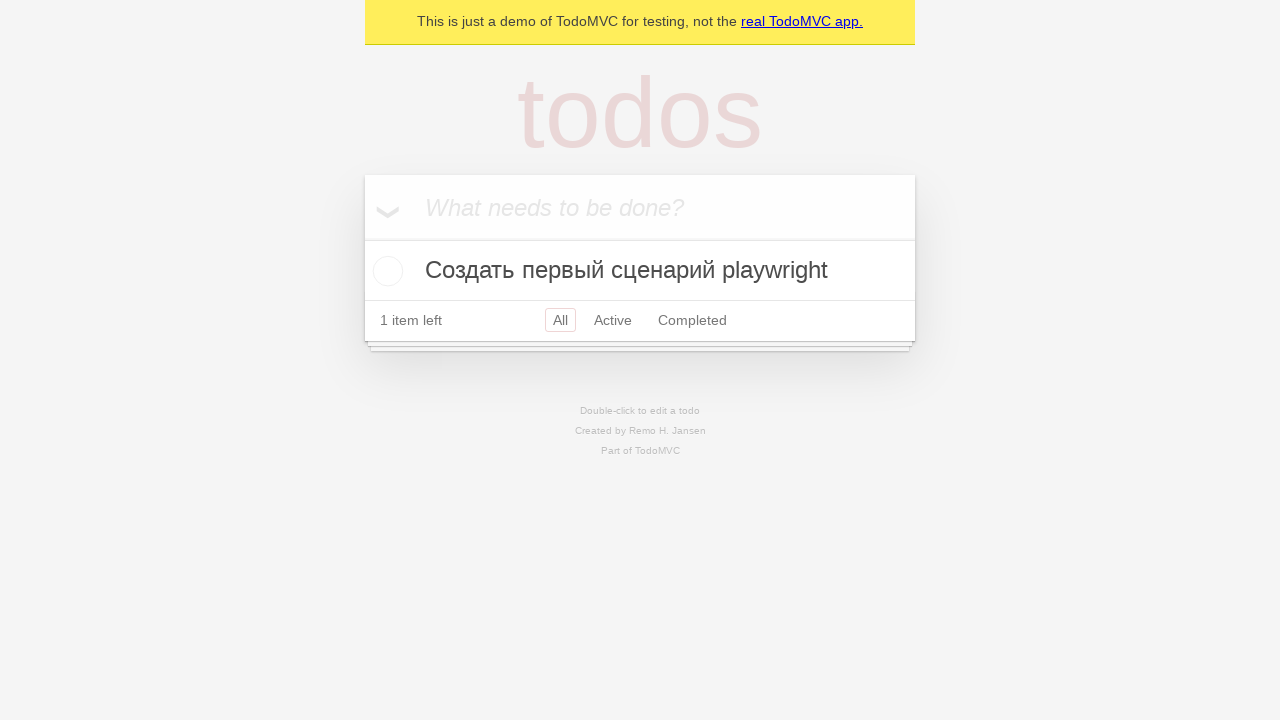

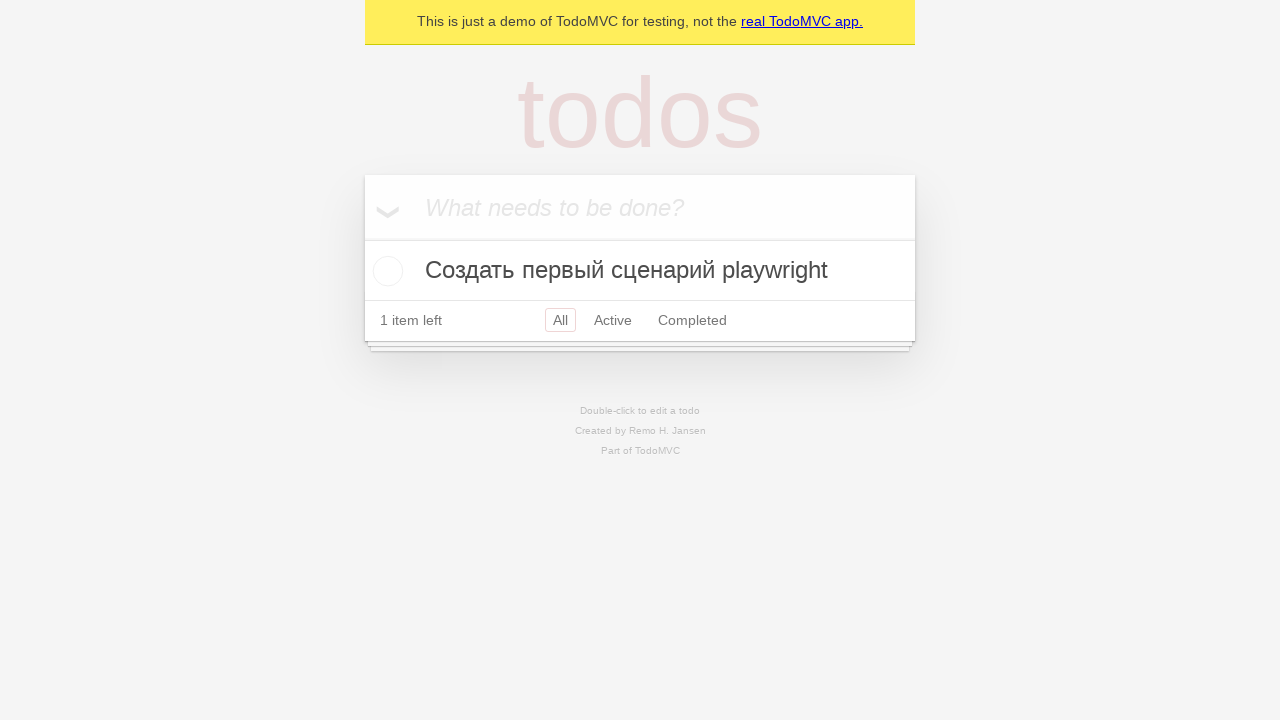